Tests radio button functionality by checking if radio buttons are enabled and clicking the enabled ones on a demo form

Starting URL: https://demoqa.com/radio-button

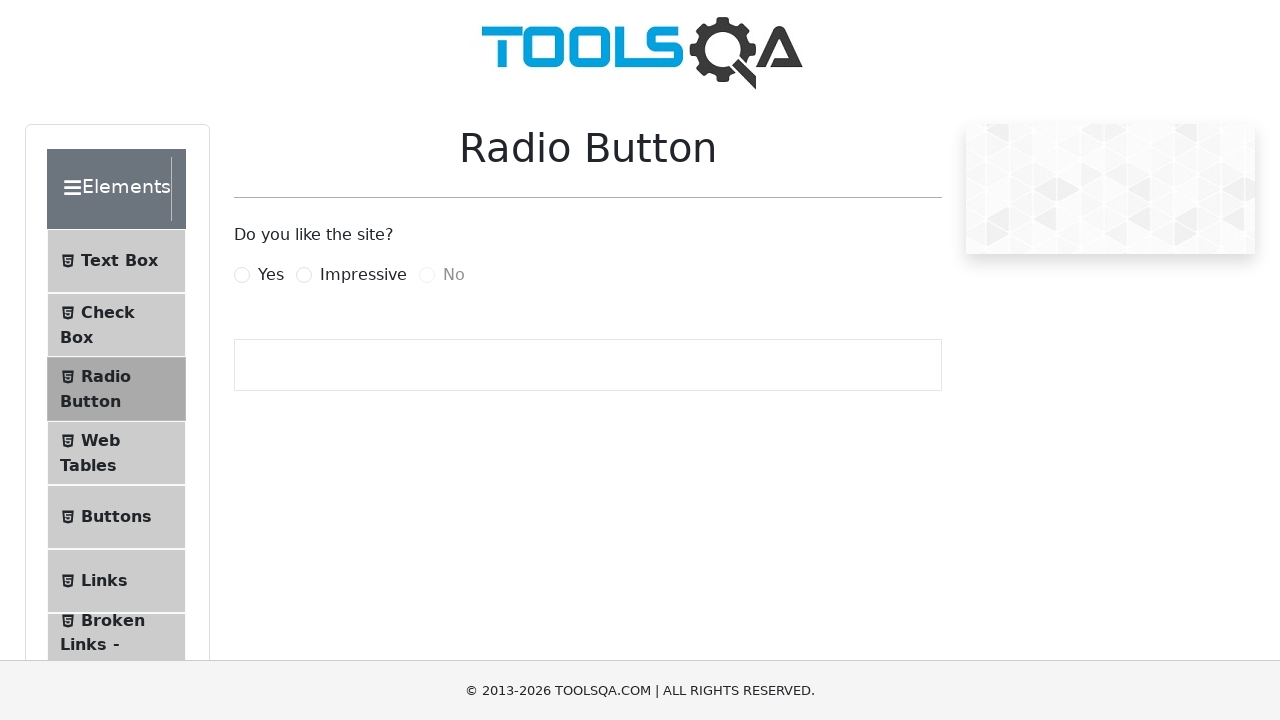

Located 'Yes' radio button element
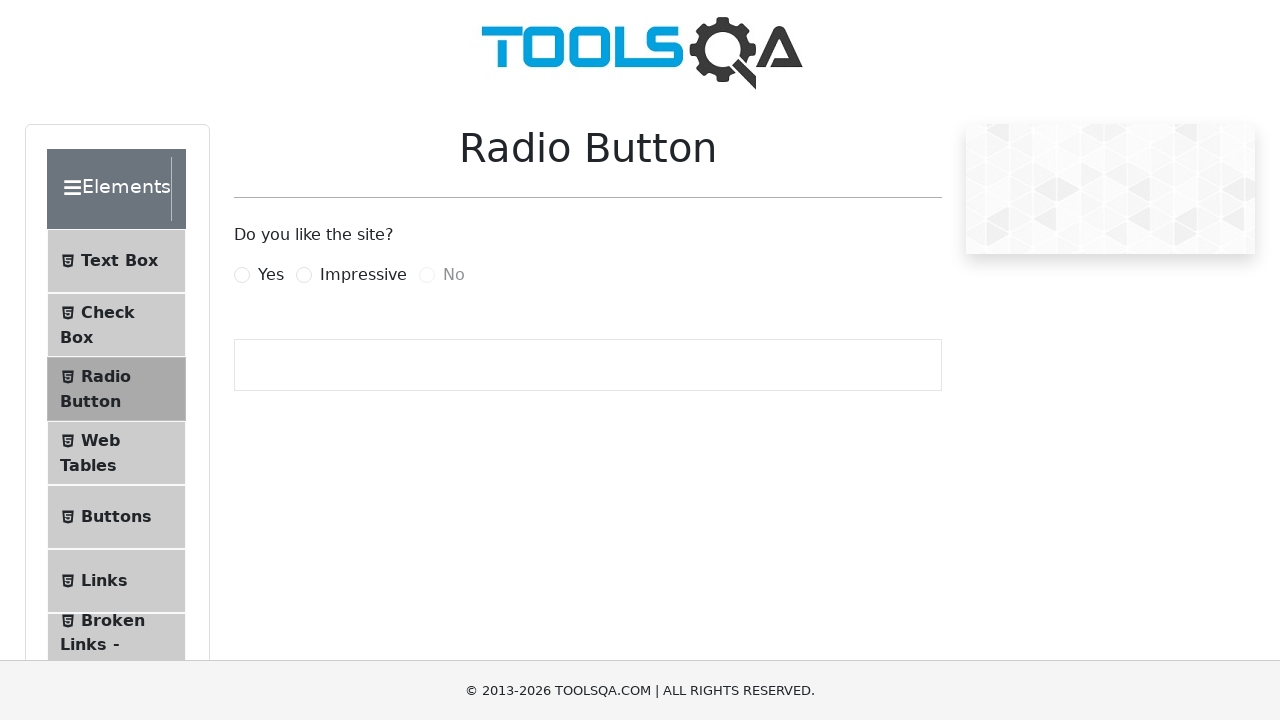

Checked that 'Yes' radio button is enabled
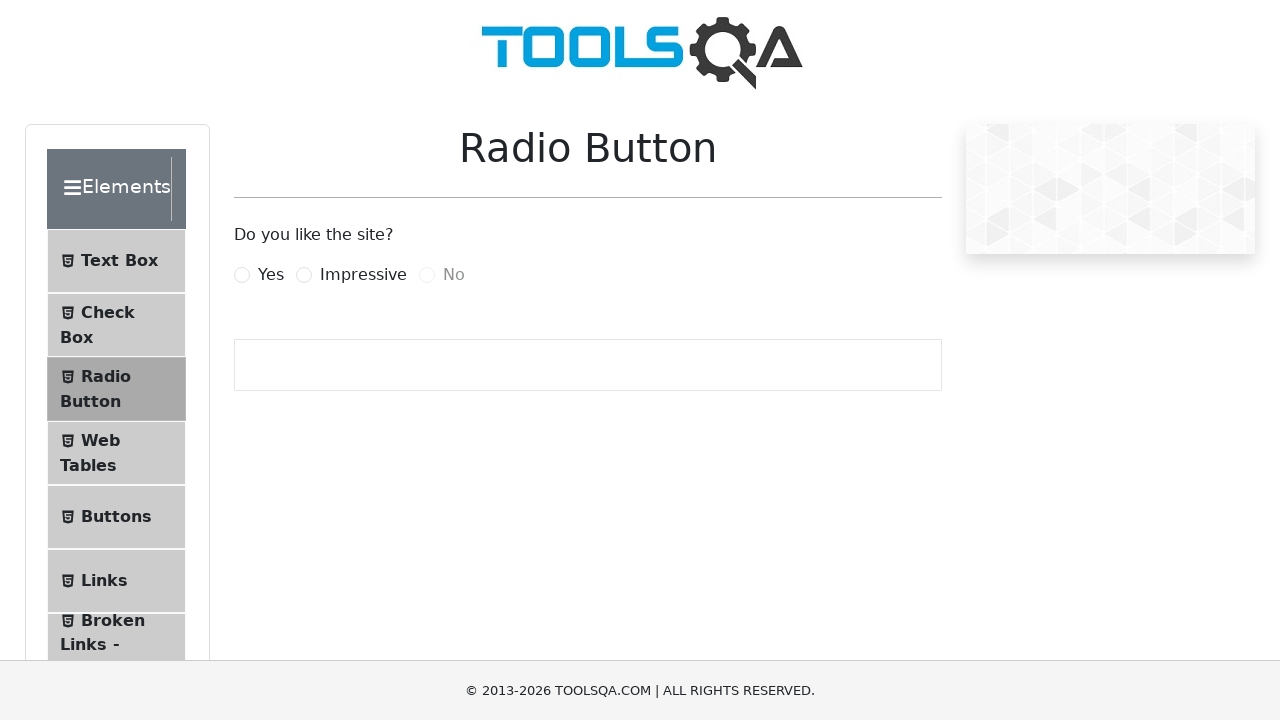

Clicked 'Yes' radio button at (271, 275) on label[for='yesRadio']
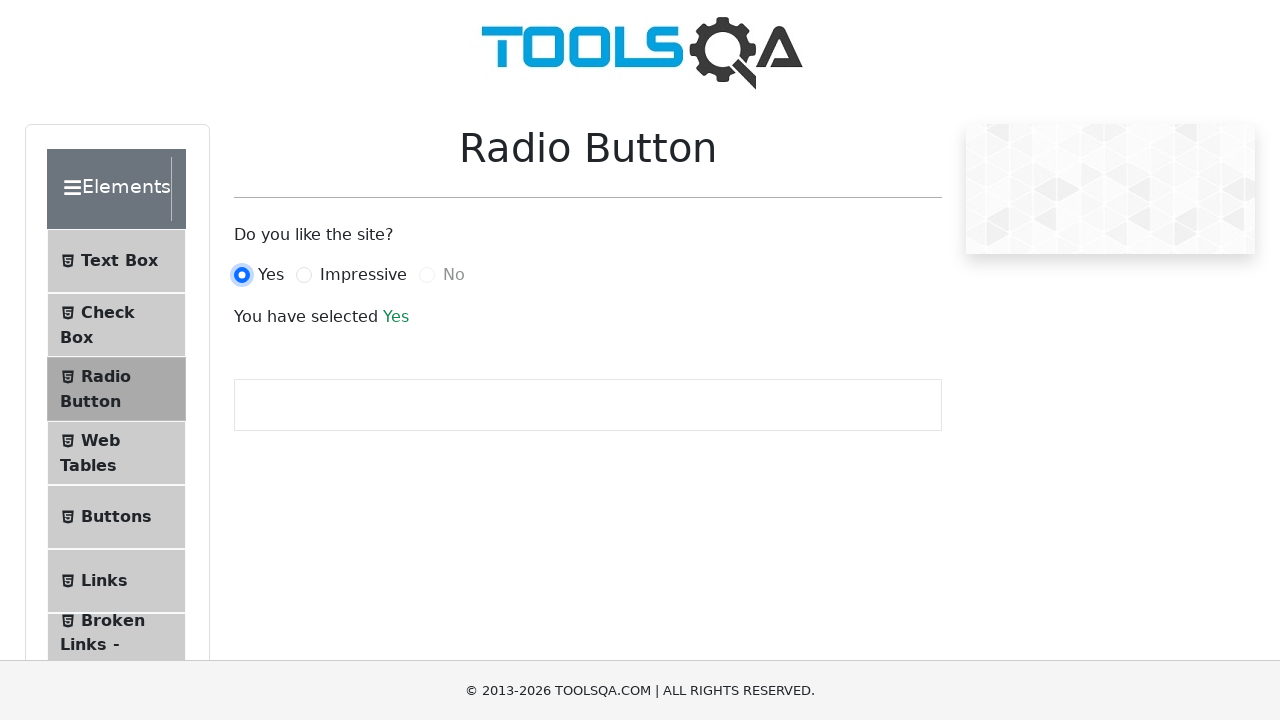

Located 'Impressive' radio button element
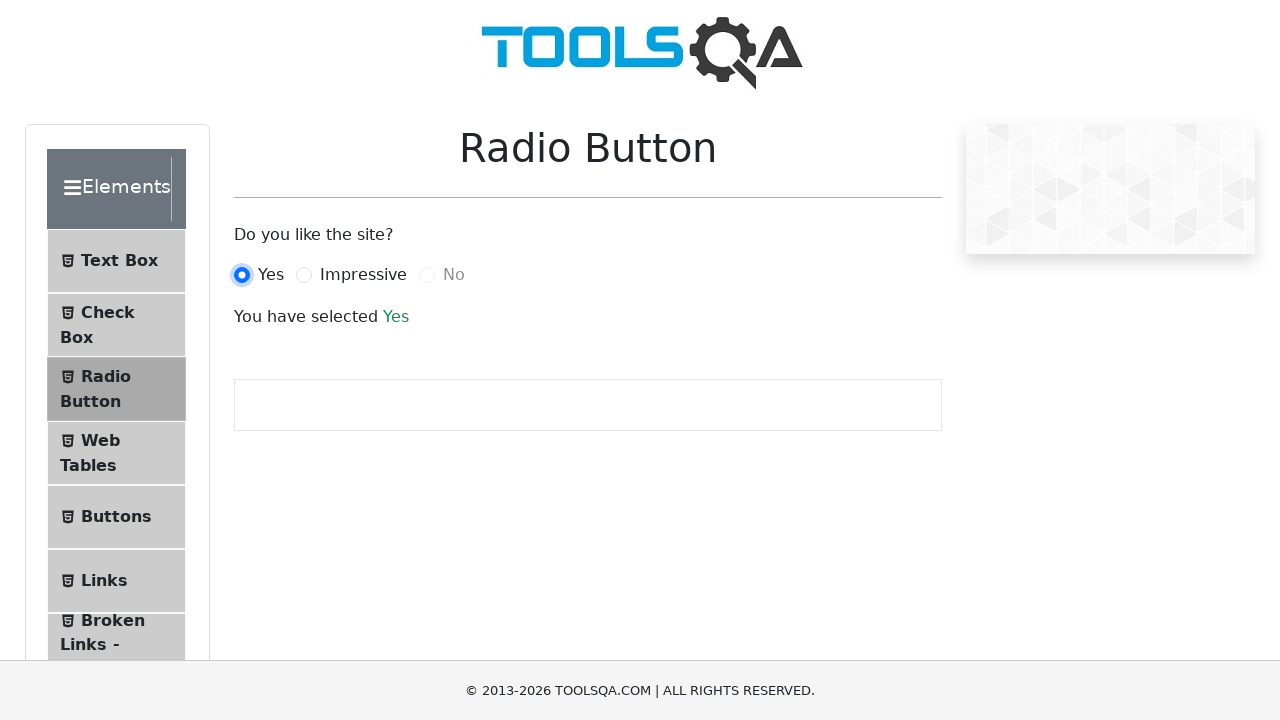

Checked that 'Impressive' radio button is enabled
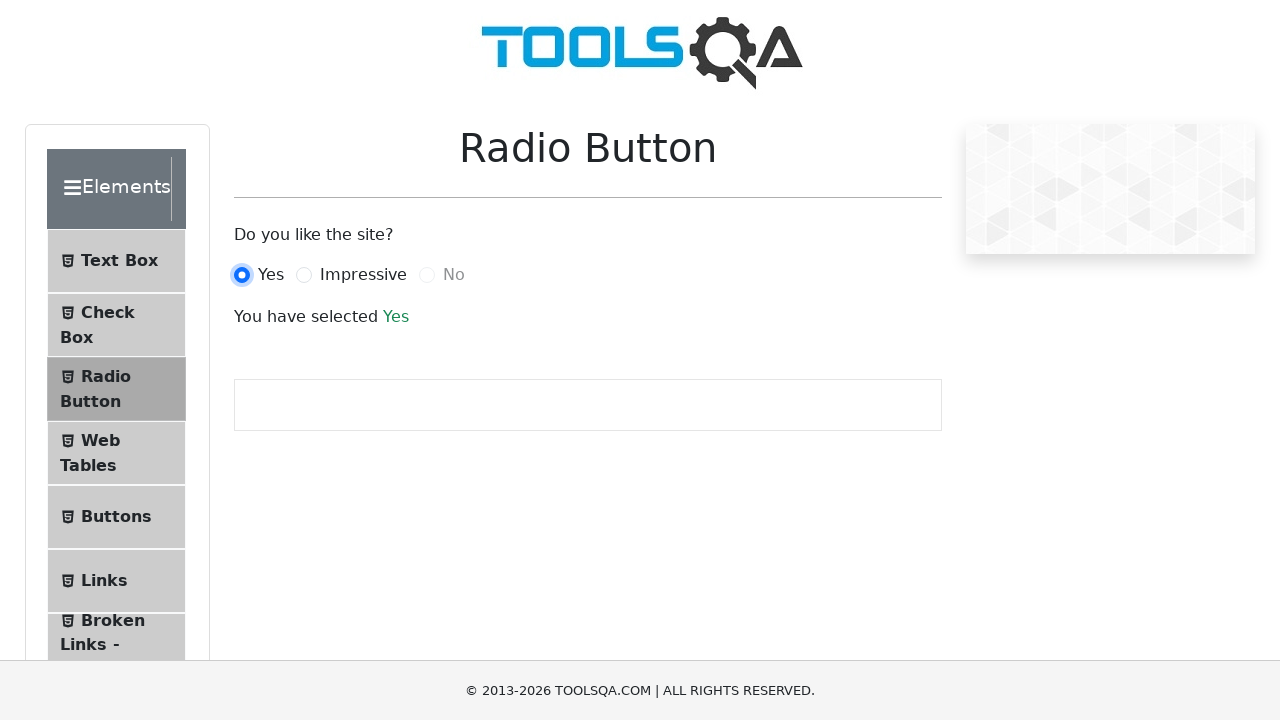

Clicked 'Impressive' radio button at (363, 275) on label[for='impressiveRadio']
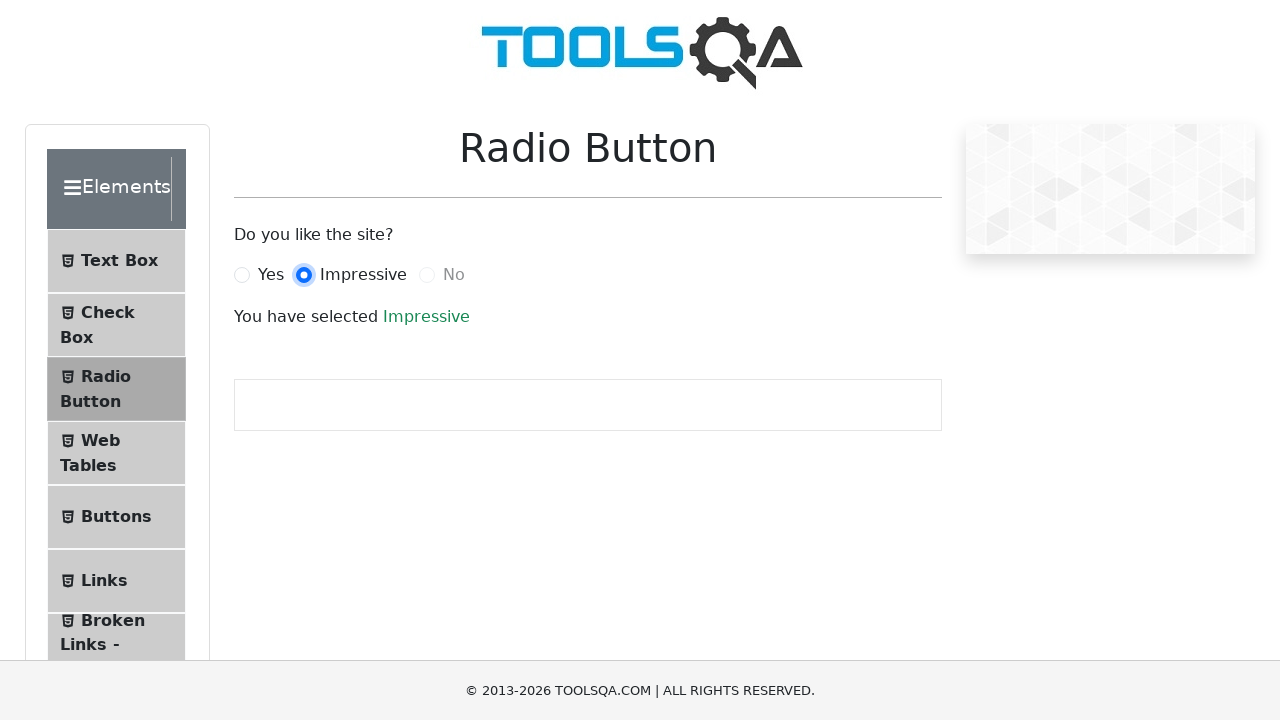

Located 'No' radio button element
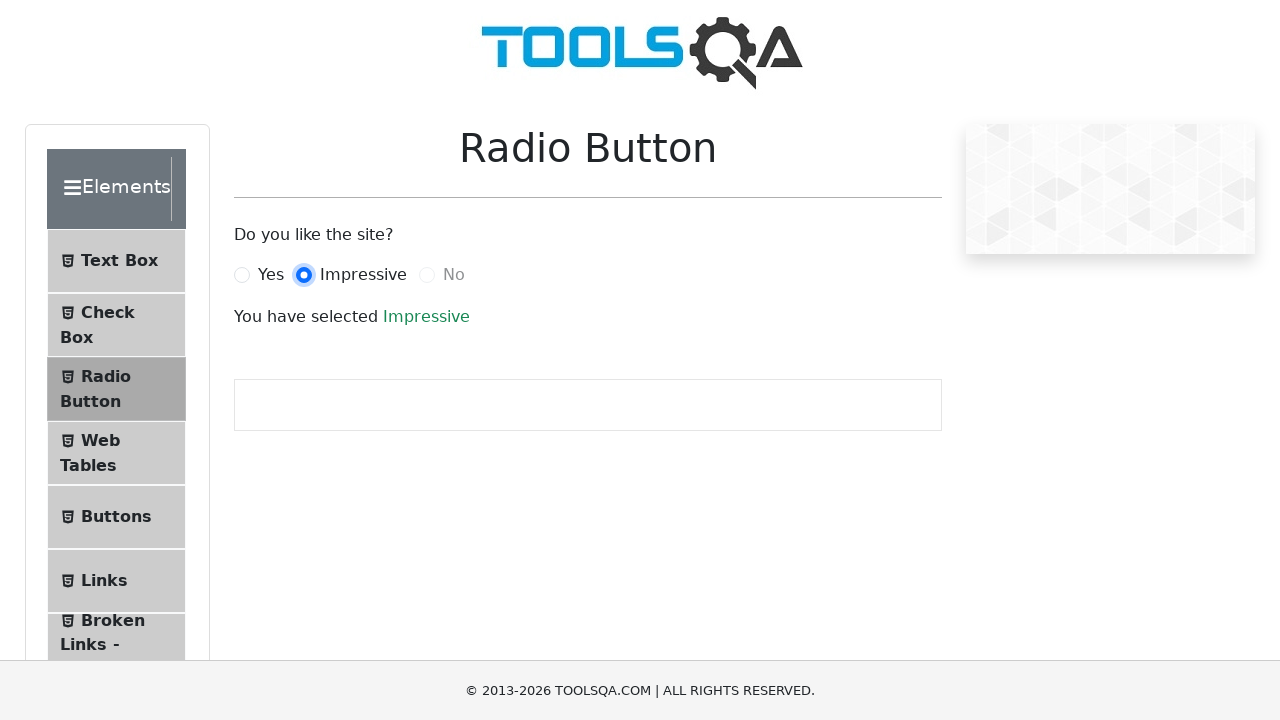

'No' radio button is disabled, skipped clicking
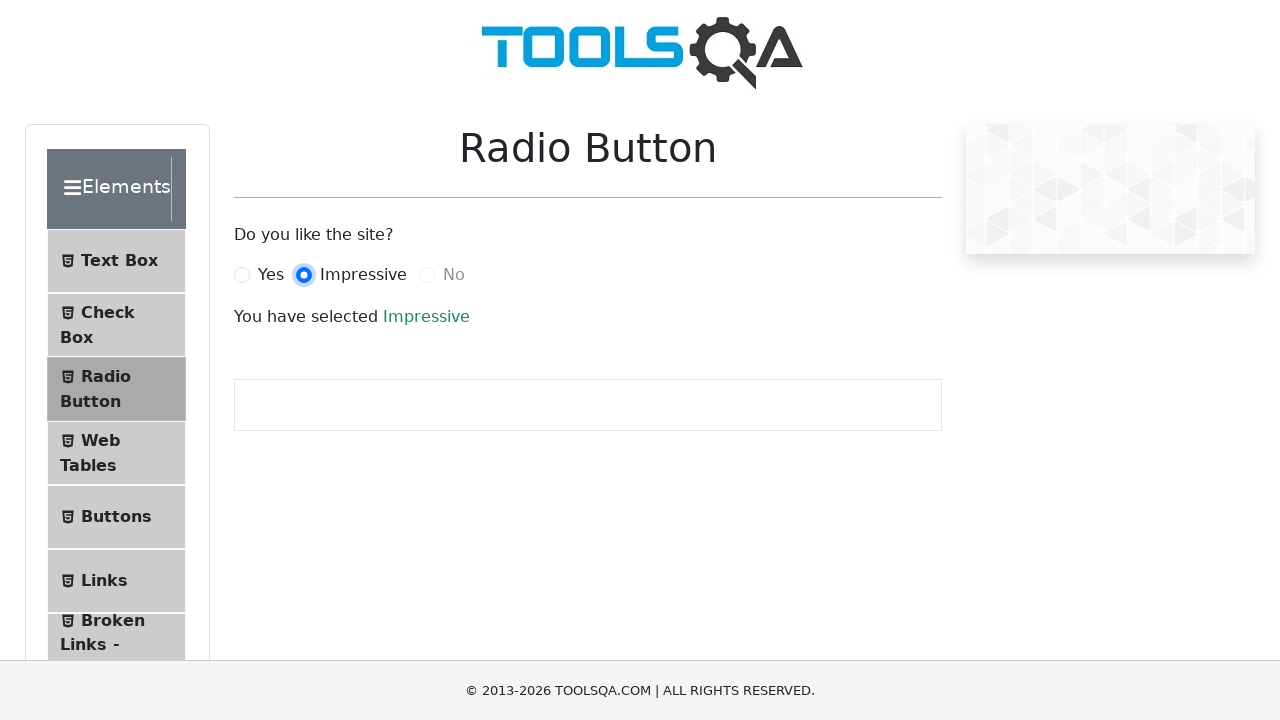

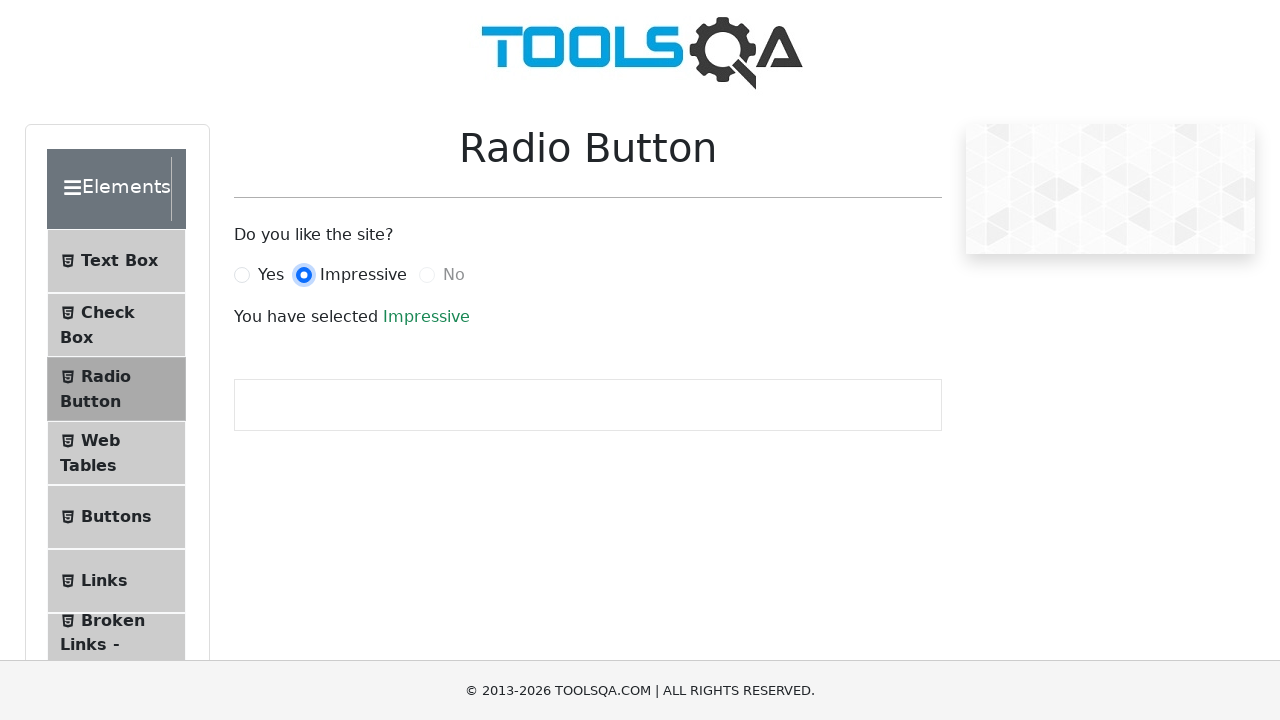